Tests dropdown functionality by selecting options using different methods (by index, value, and visible text) and verifies dropdown properties

Starting URL: https://the-internet.herokuapp.com/dropdown

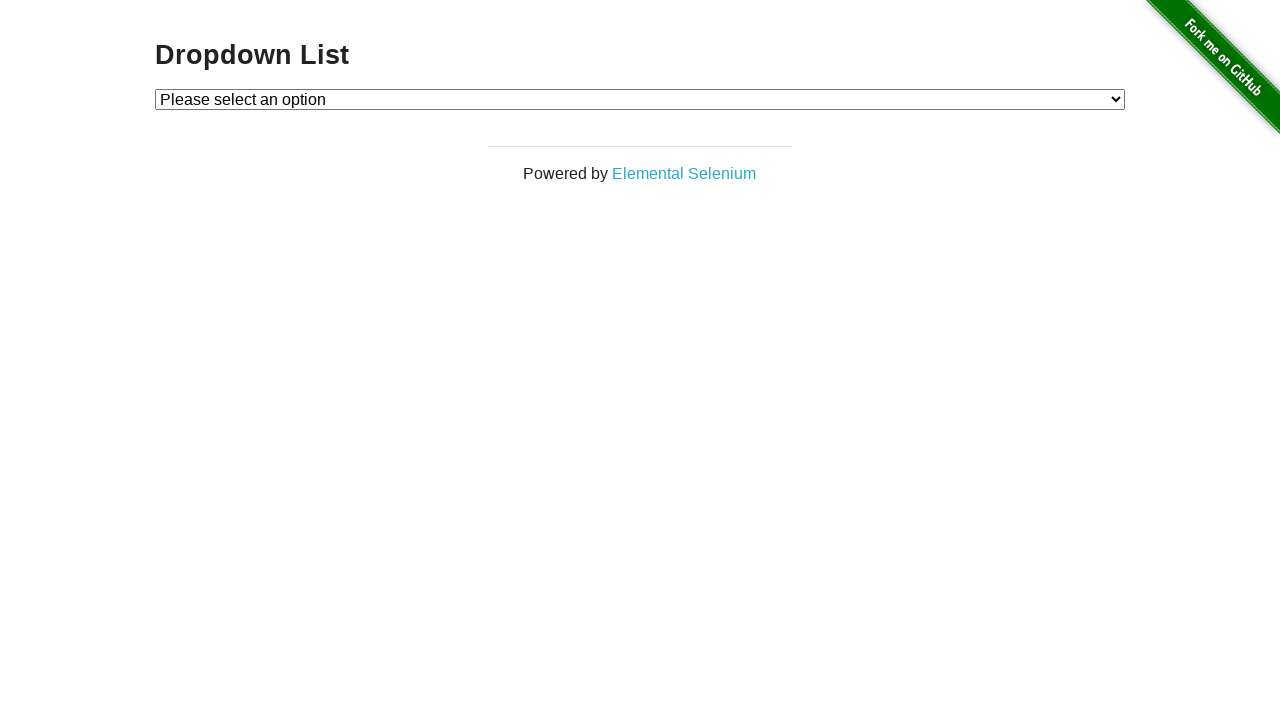

Located dropdown element with id 'dropdown'
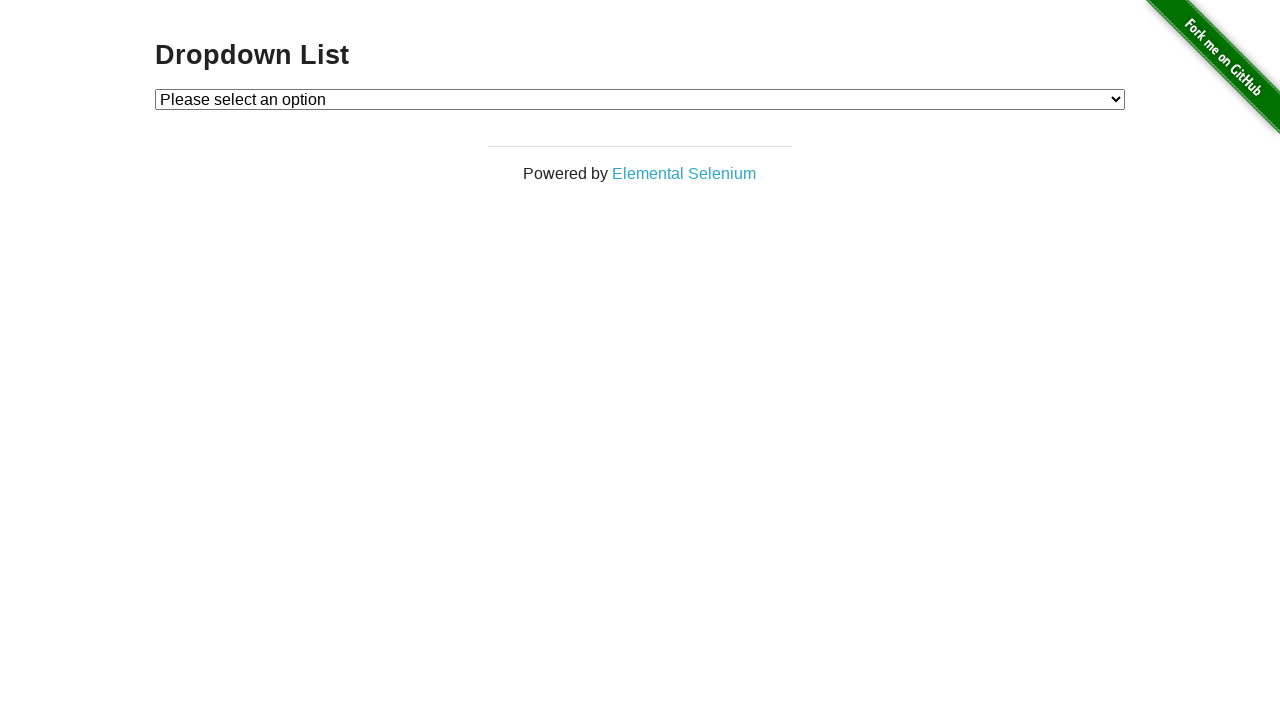

Selected Option 1 using index 1 on select#dropdown
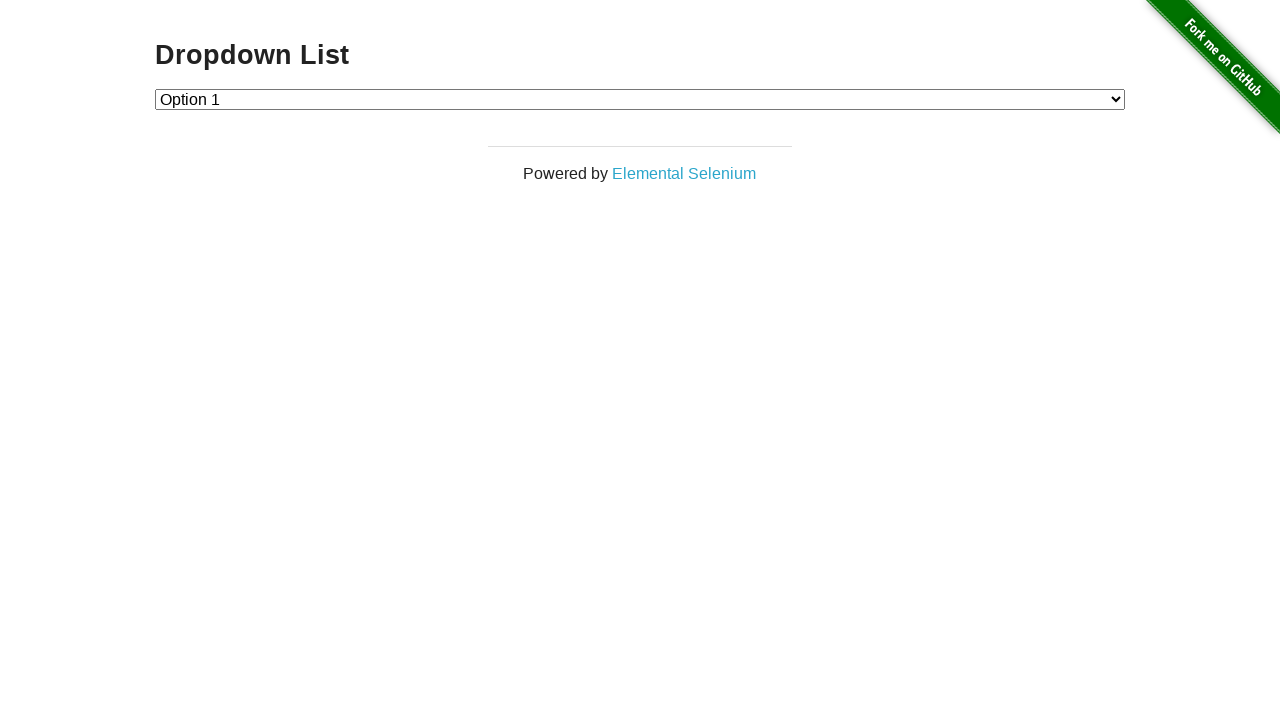

Selected Option 2 using value '2' on select#dropdown
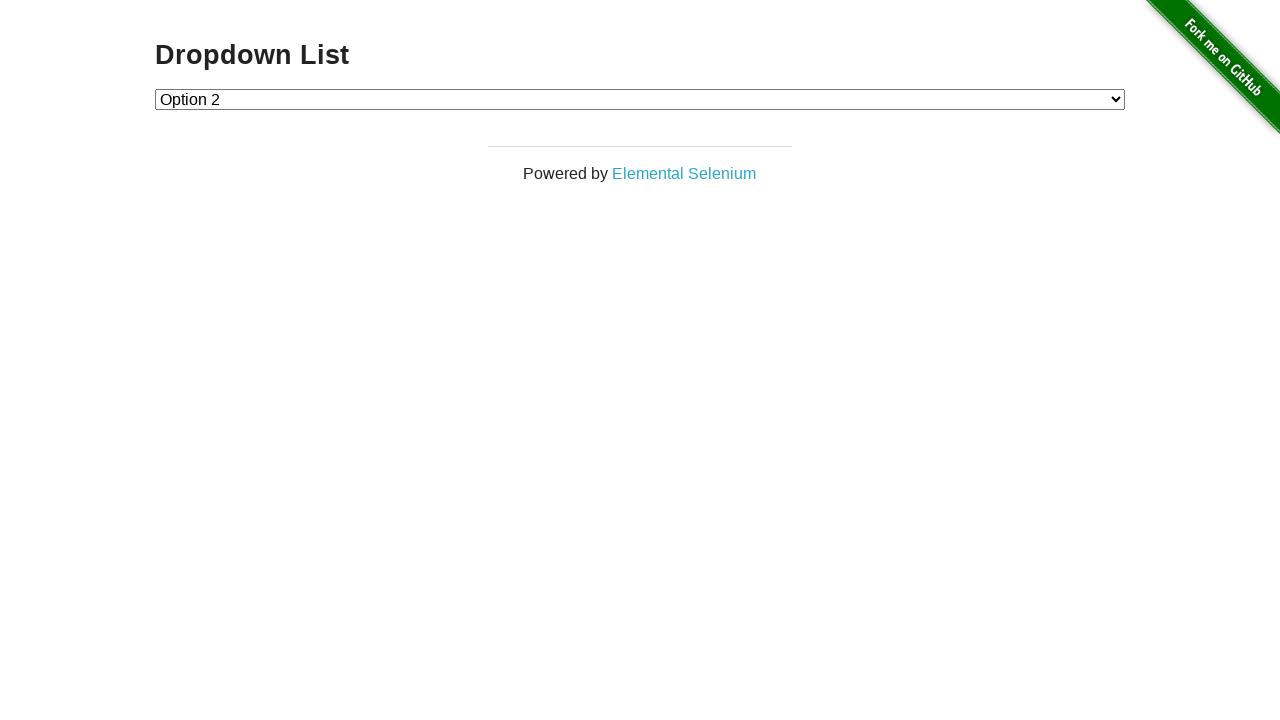

Selected Option 1 using visible text label on select#dropdown
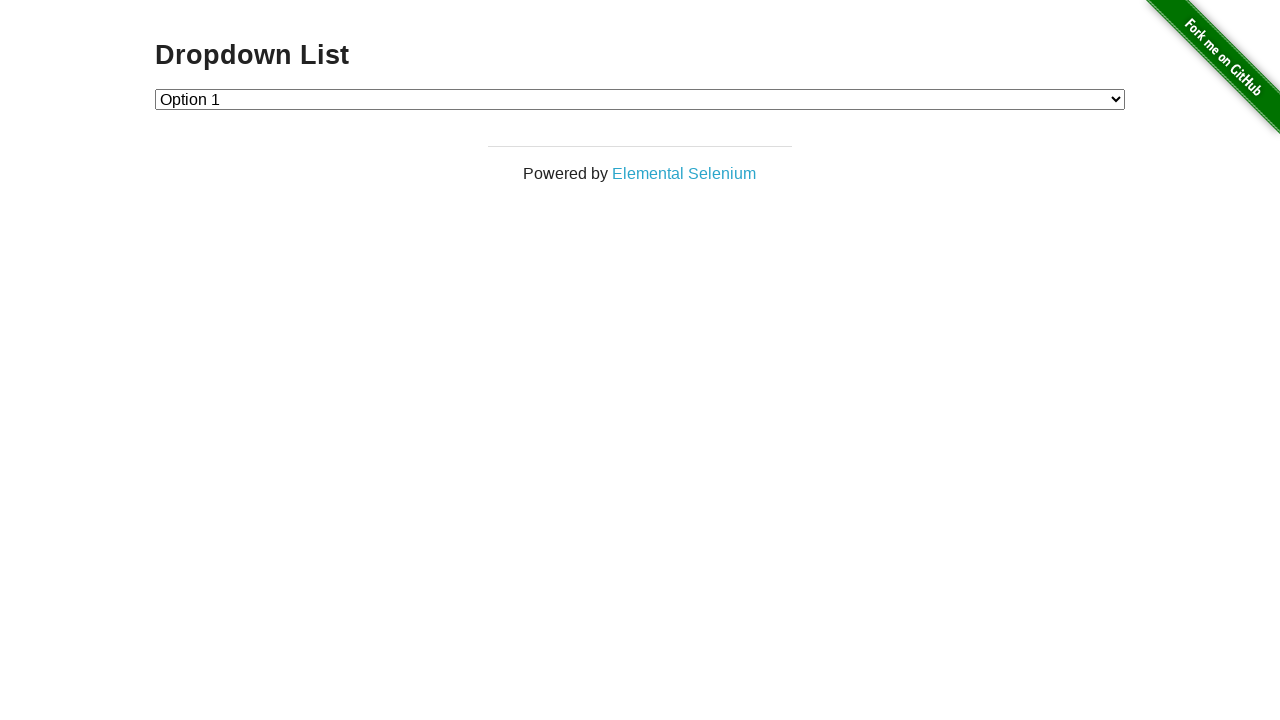

Retrieved all dropdown options: 3 options found
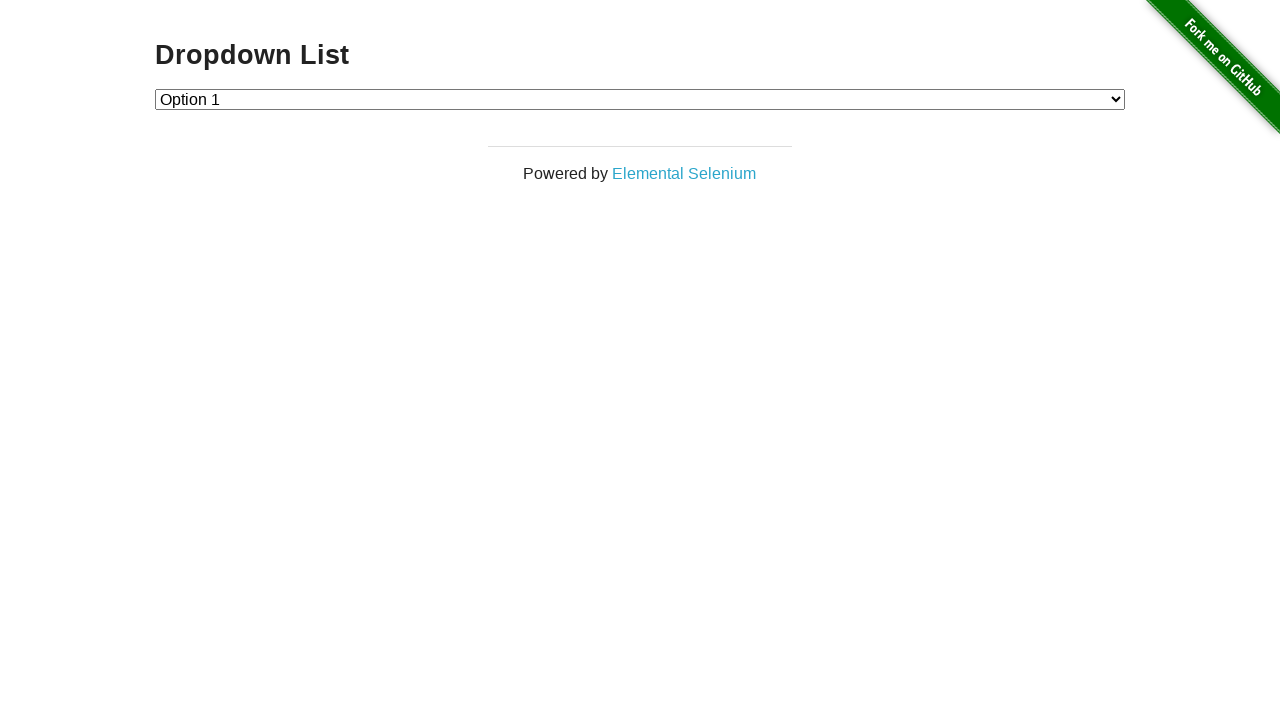

Verified that 'Option 2' exists in dropdown options
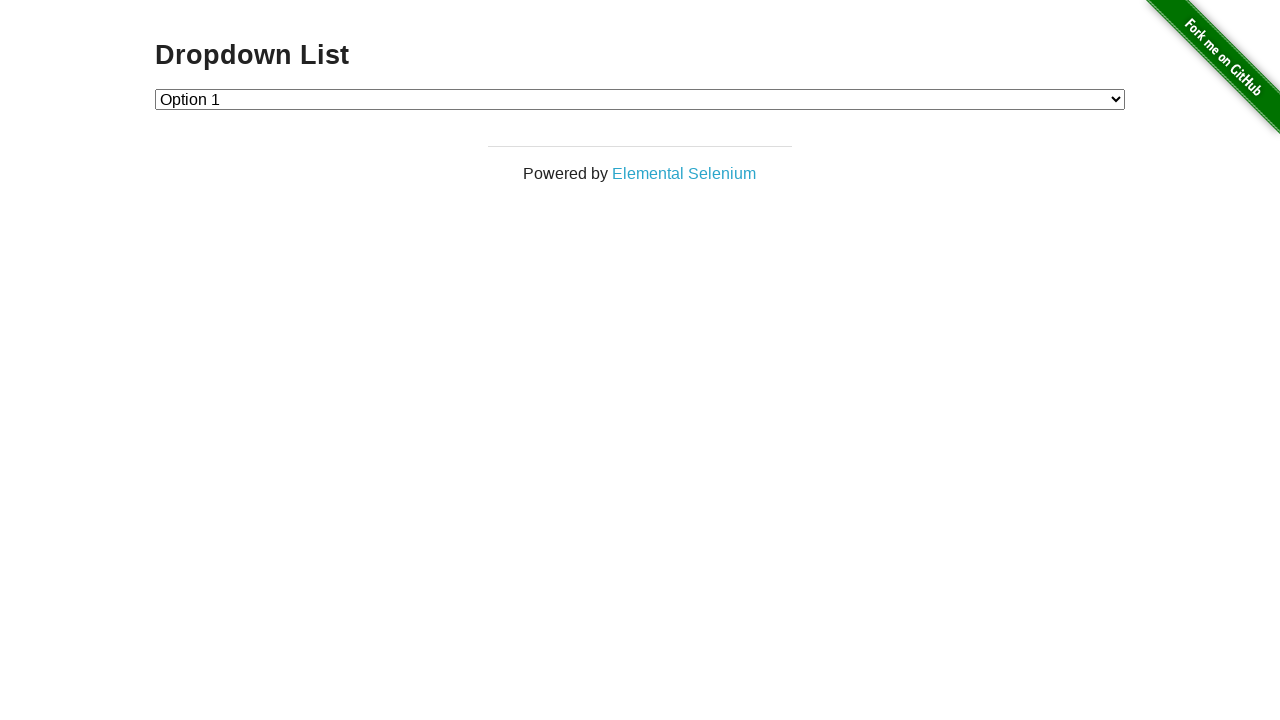

Retrieved current dropdown value: '1'
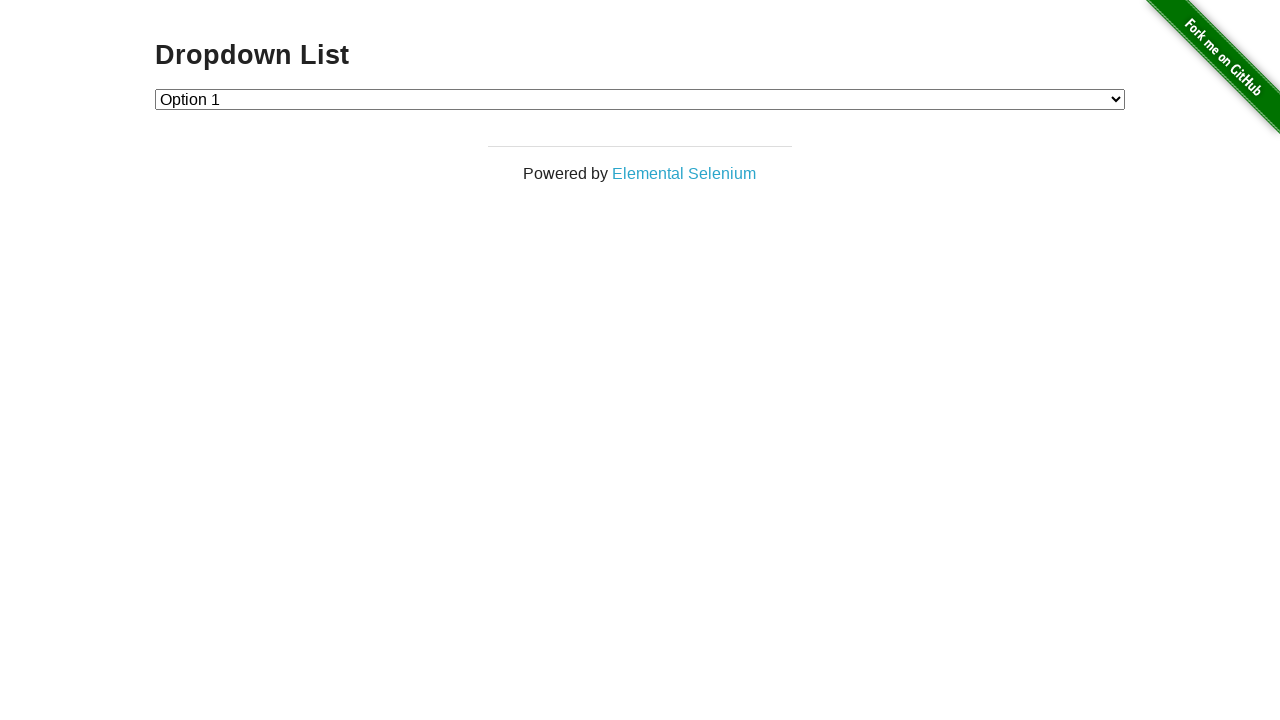

Retrieved selected option text: 'Option 1'
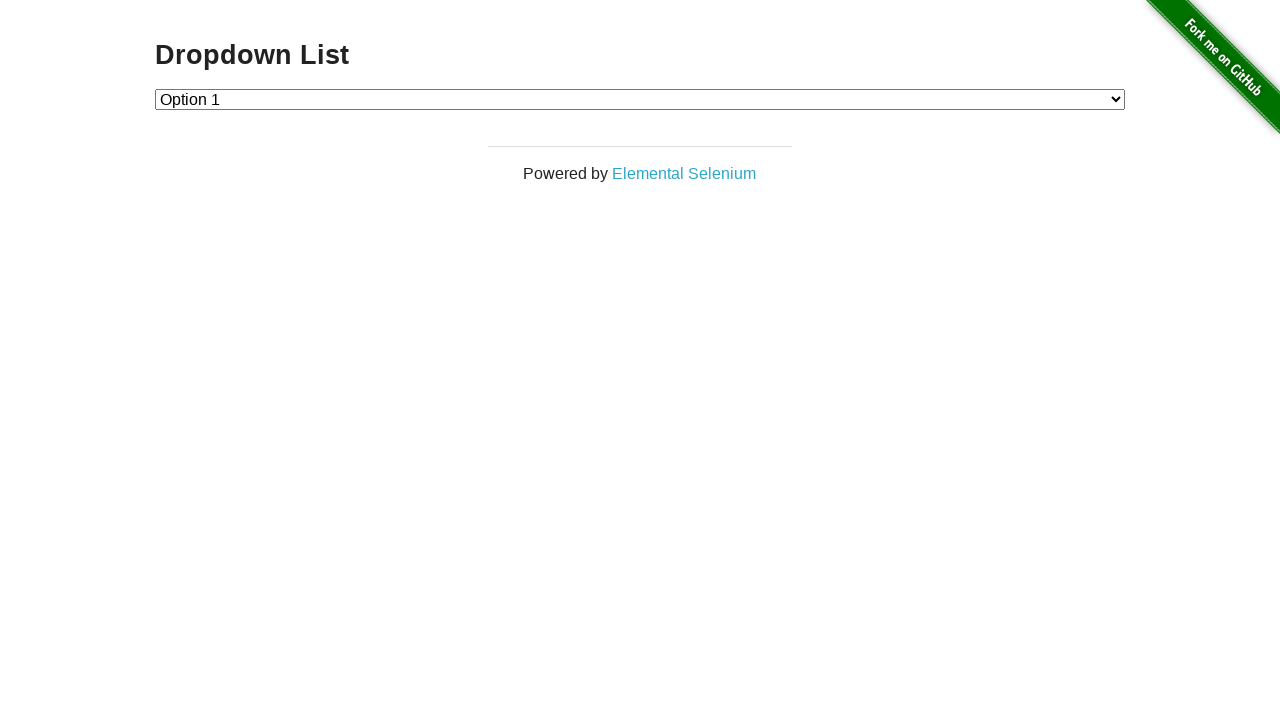

Verified dropdown element count: 3 elements (expected 3)
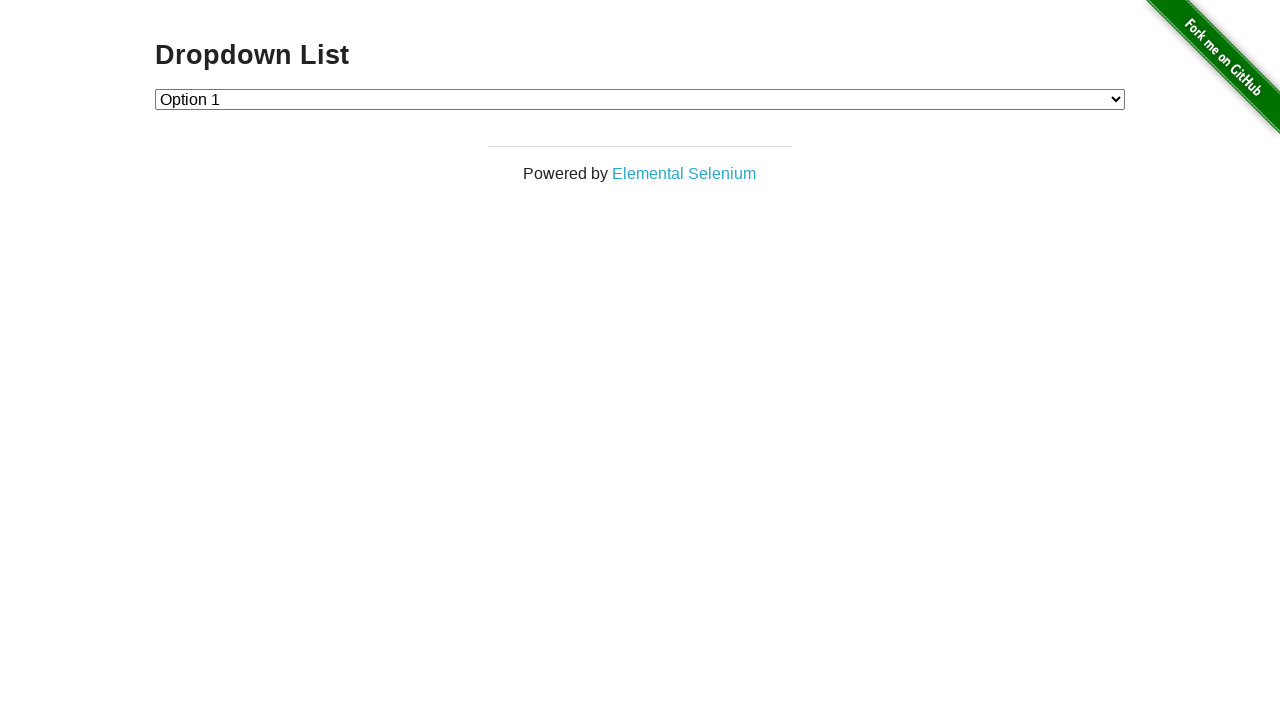

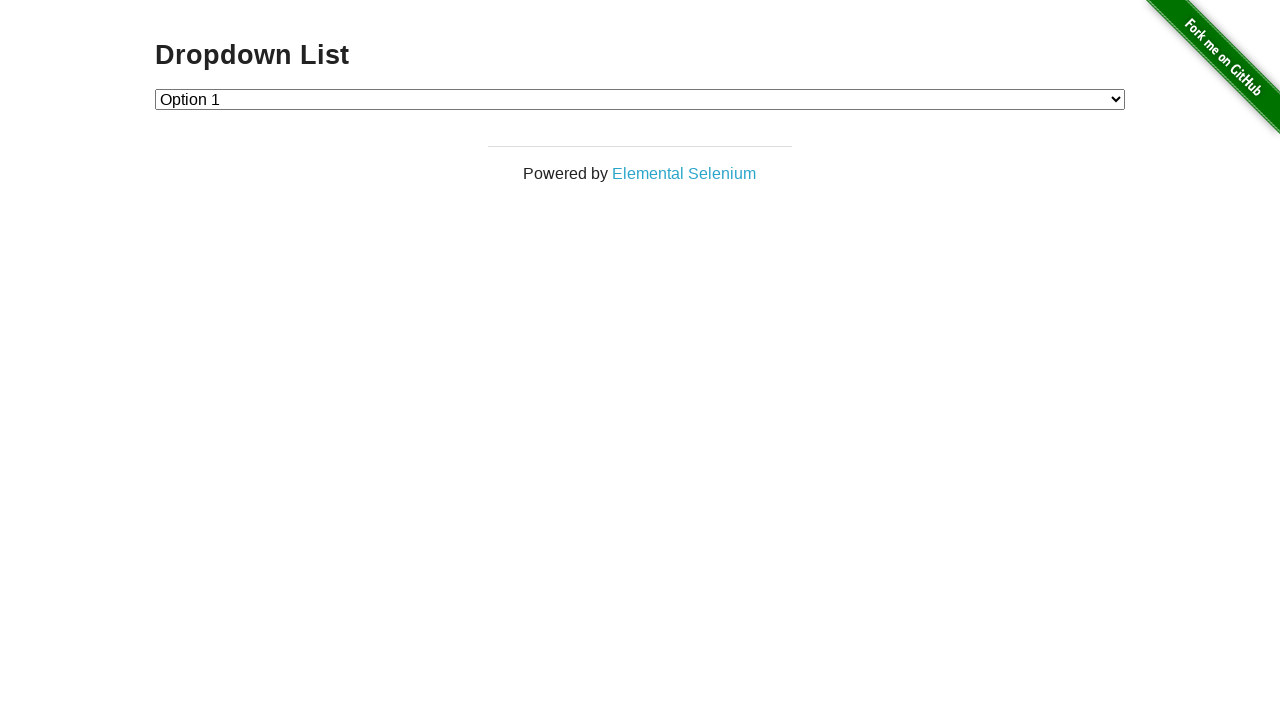